Tests an e-commerce shopping flow by adding specific vegetables (Brocolli, Beetroot, Cucumber) to the cart, proceeding to checkout, and applying a promo code to verify the discount functionality.

Starting URL: https://rahulshettyacademy.com/seleniumPractise/

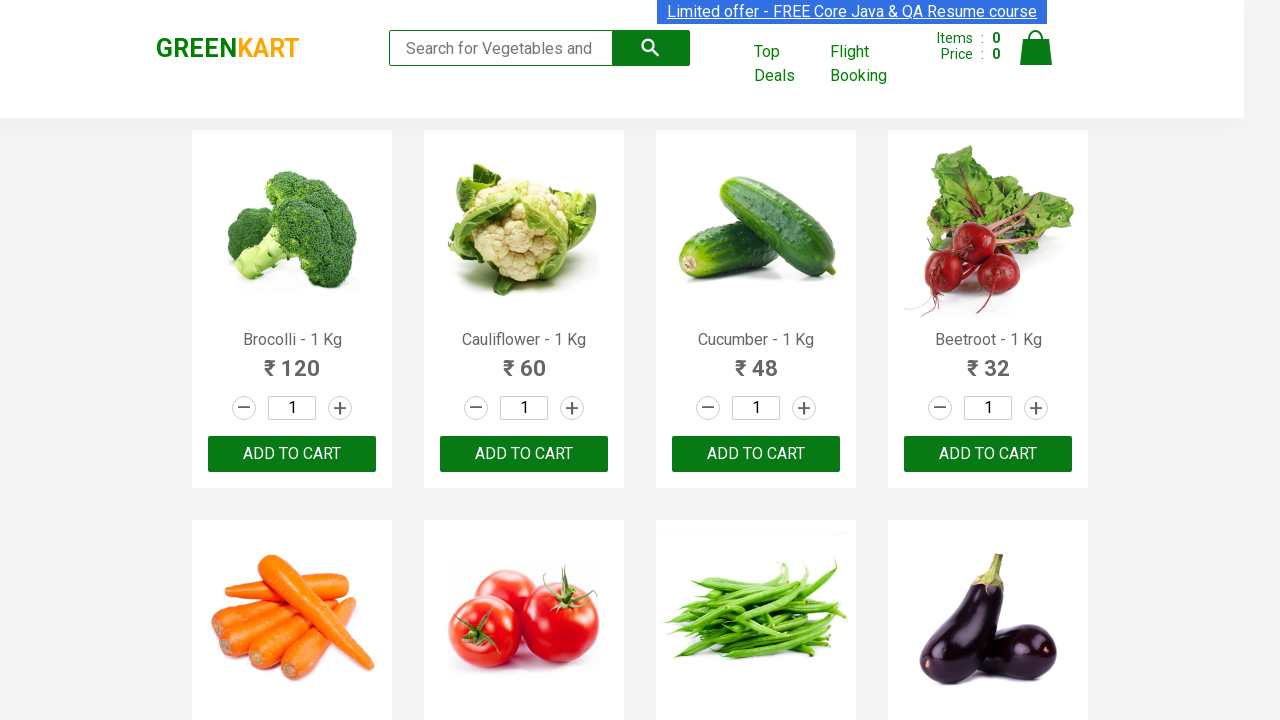

Waited for product list to load
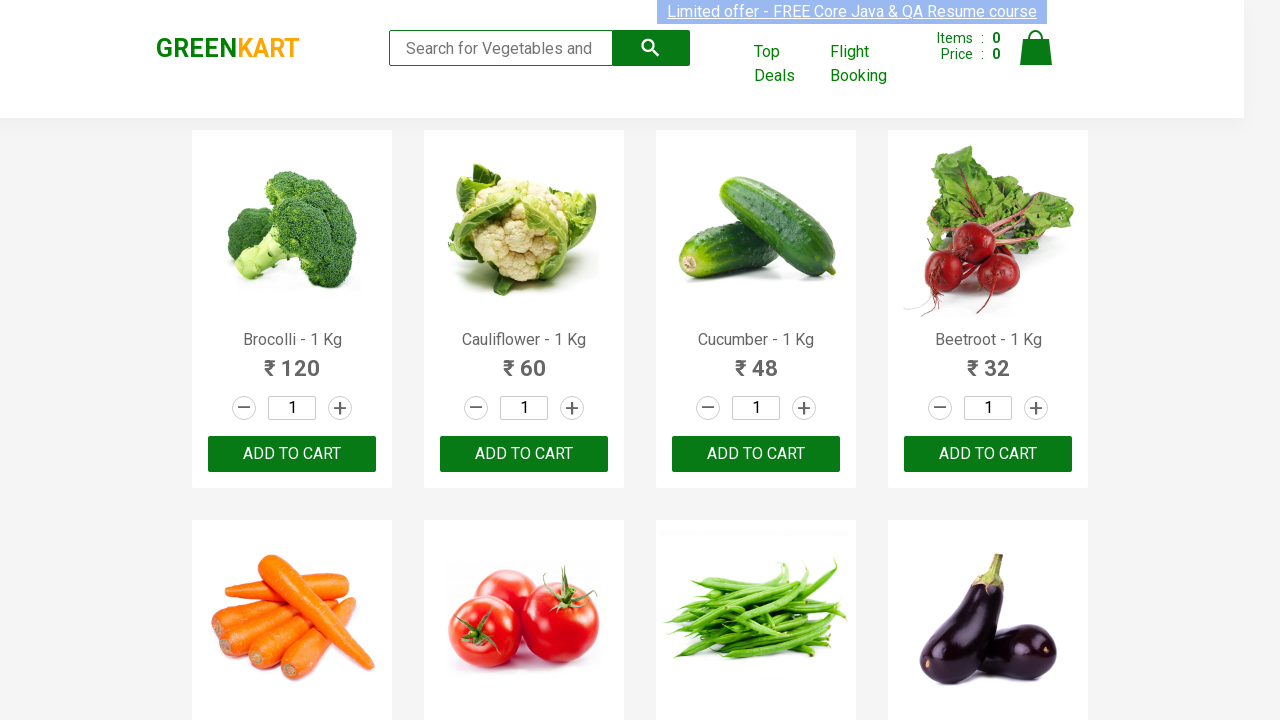

Retrieved all product name elements
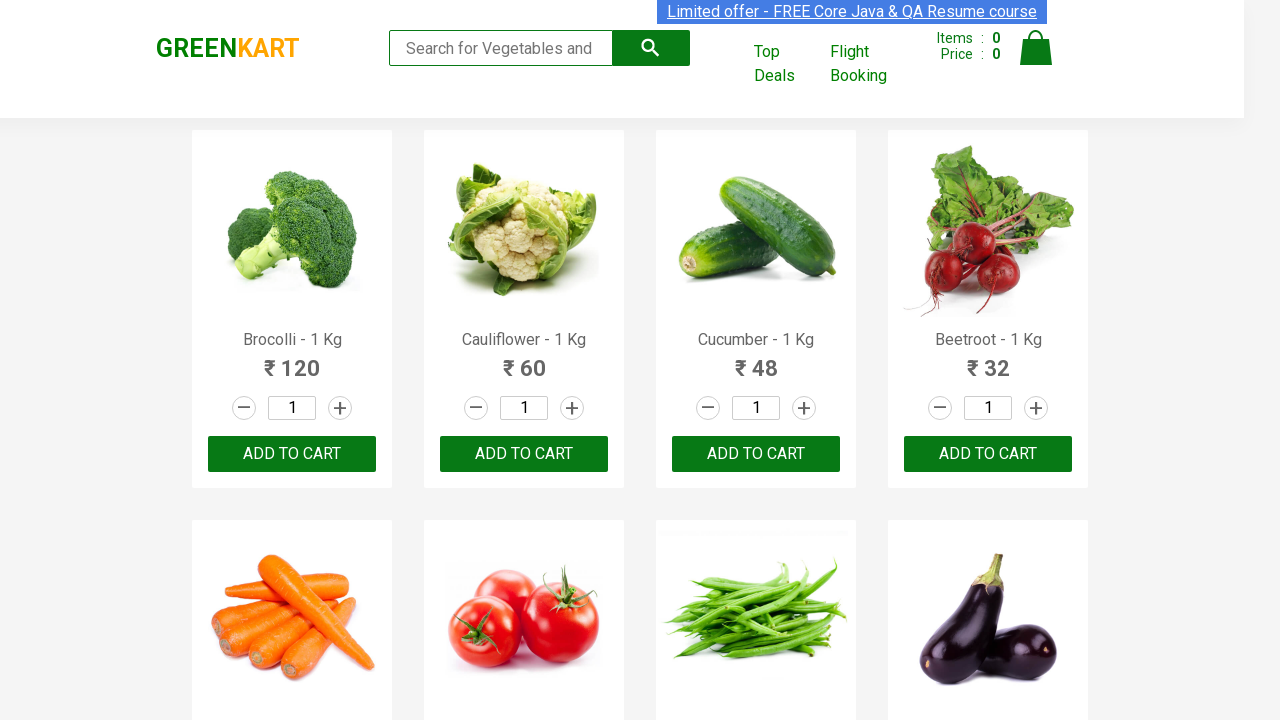

Retrieved all add to cart buttons
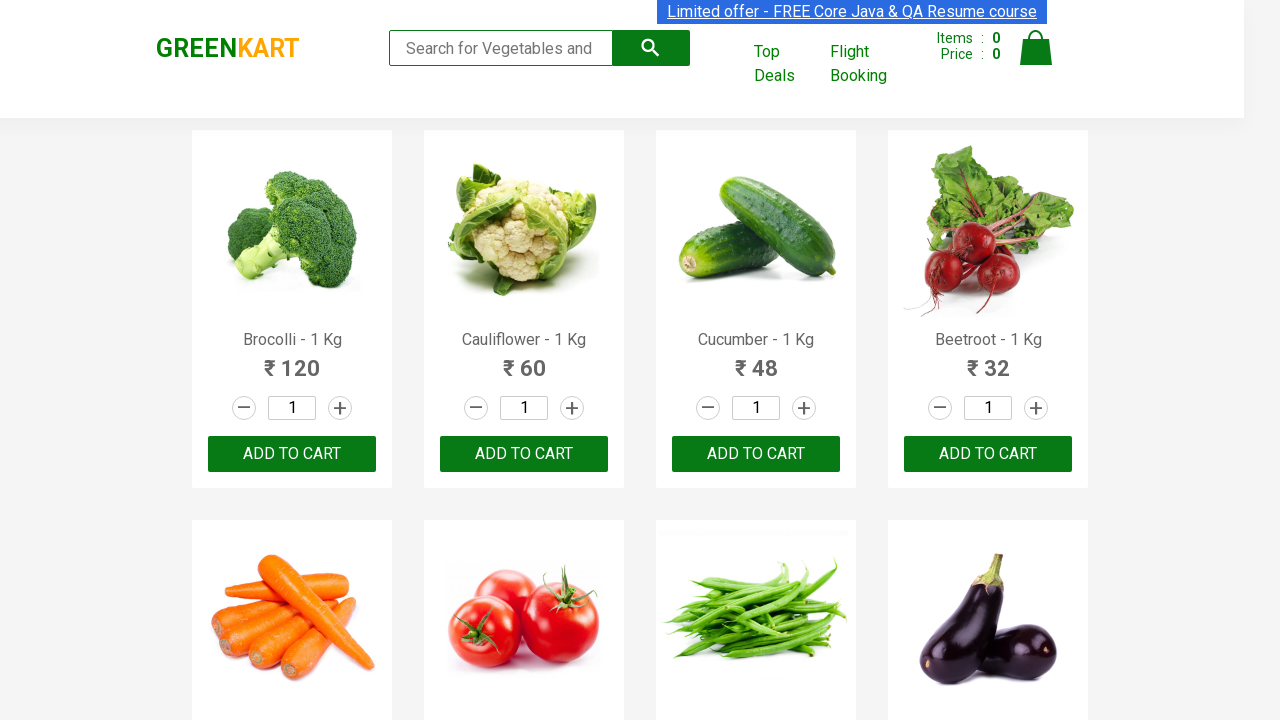

Added Brocolli to cart at (292, 454) on div.product-action button >> nth=0
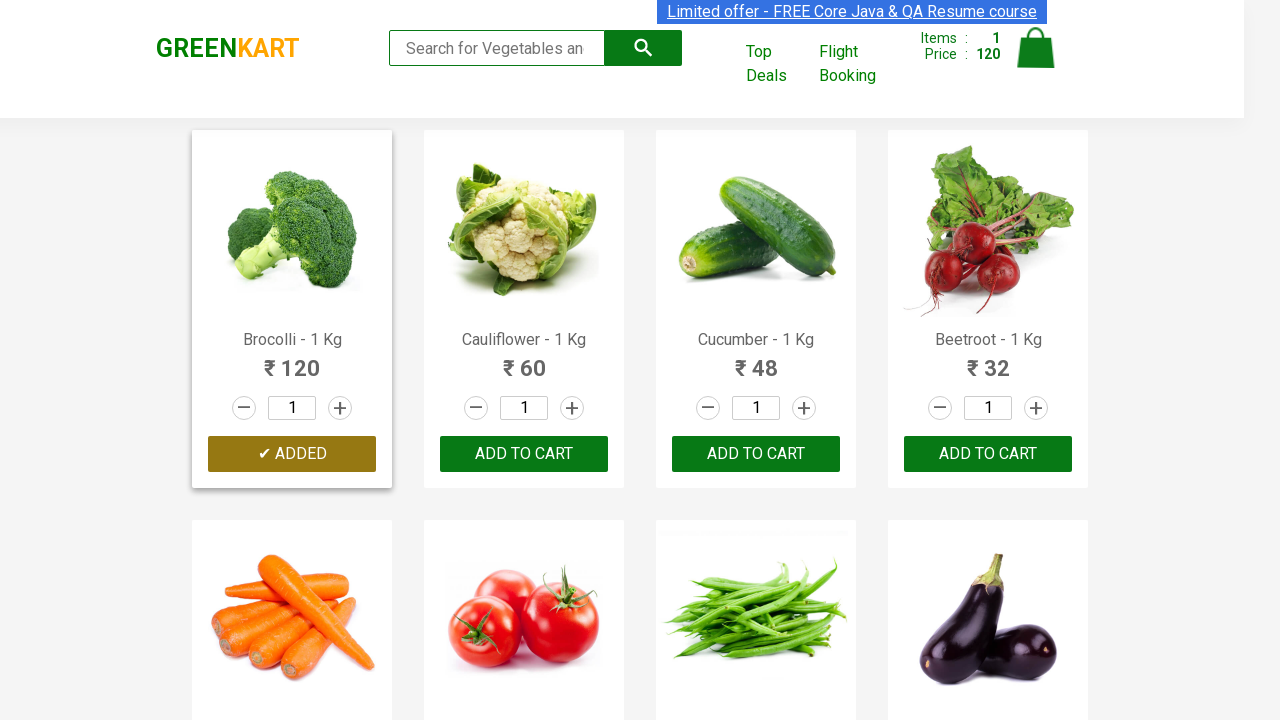

Added Cucumber to cart at (756, 454) on div.product-action button >> nth=2
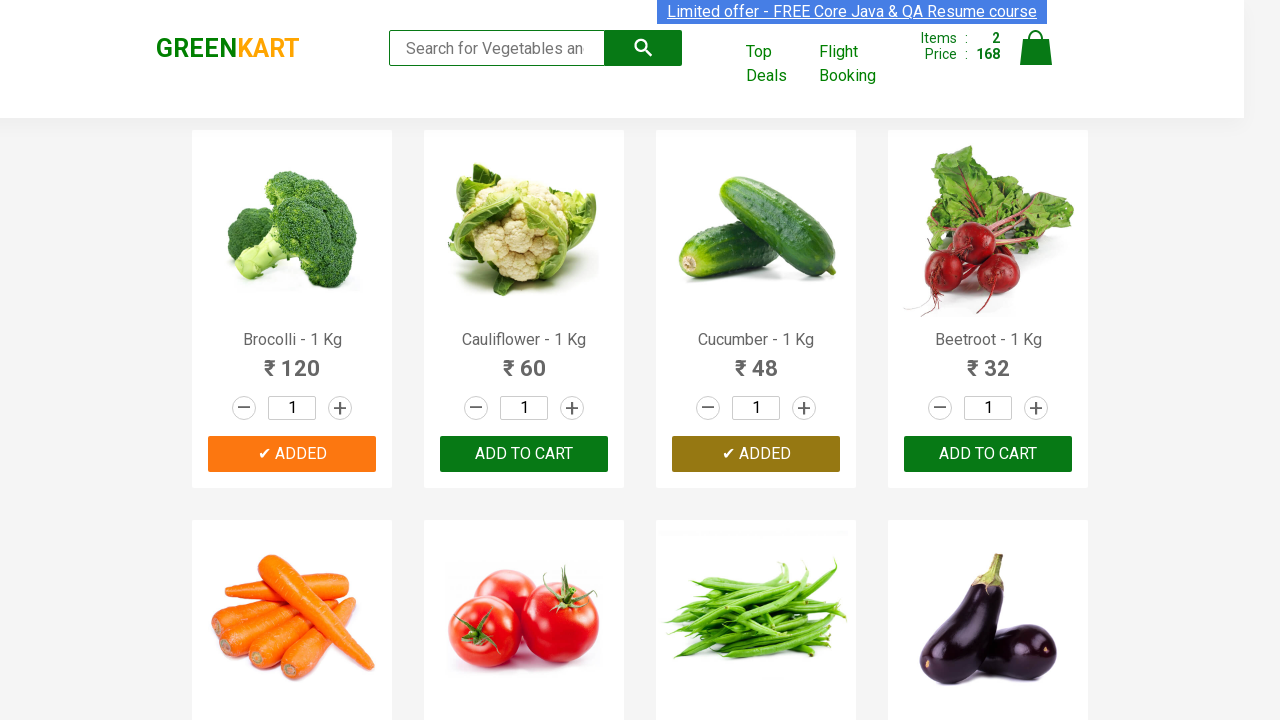

Added Beetroot to cart at (988, 454) on div.product-action button >> nth=3
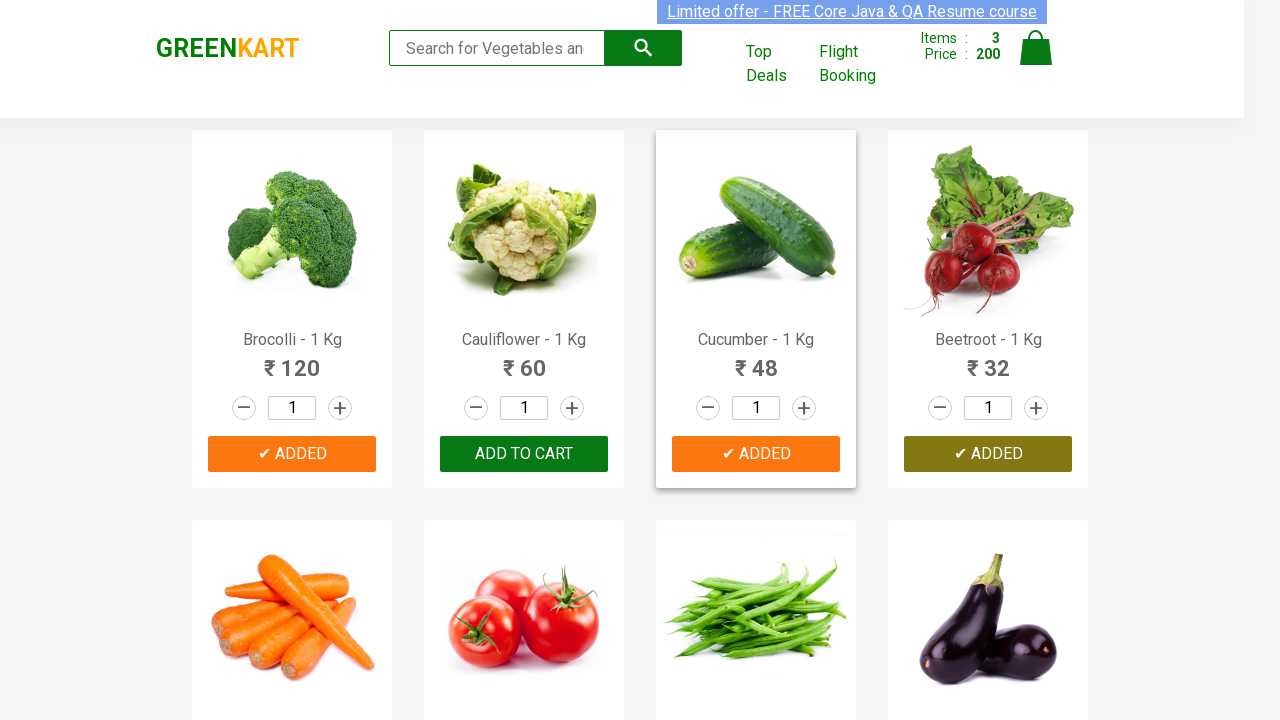

Clicked on cart icon at (1036, 48) on img[alt='Cart']
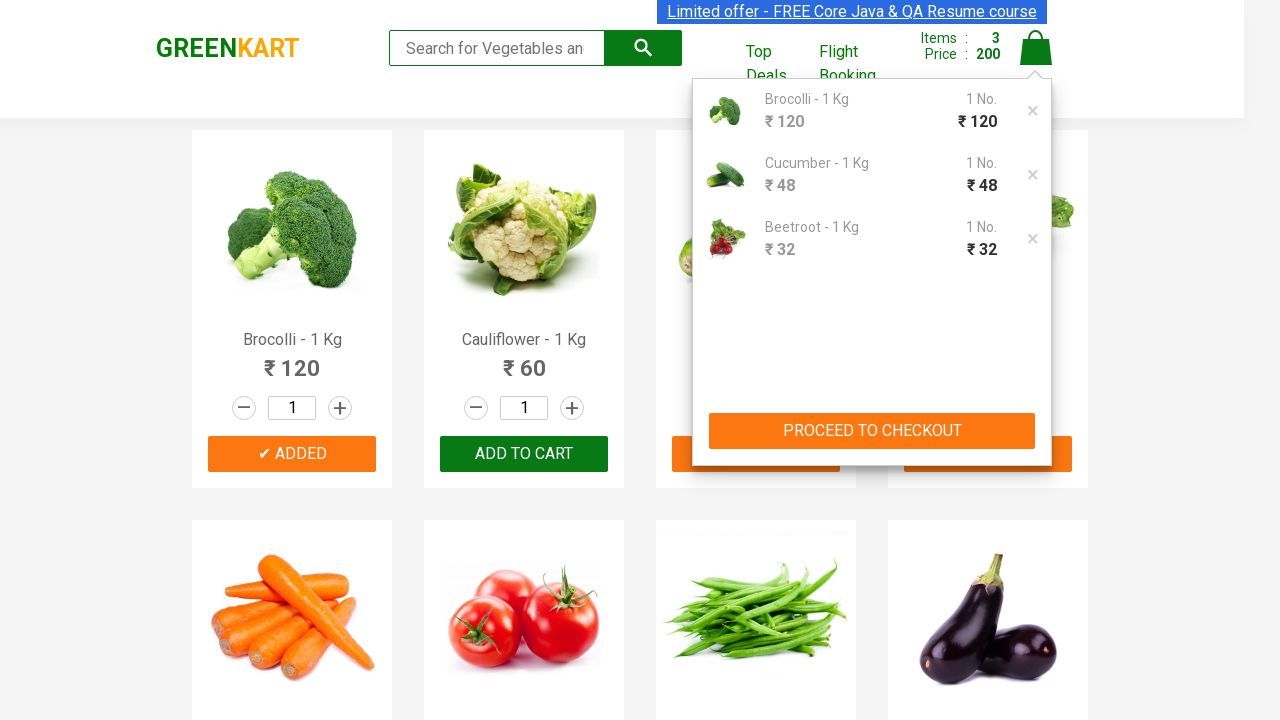

Clicked PROCEED TO CHECKOUT button at (872, 431) on button:has-text('PROCEED TO CHECKOUT')
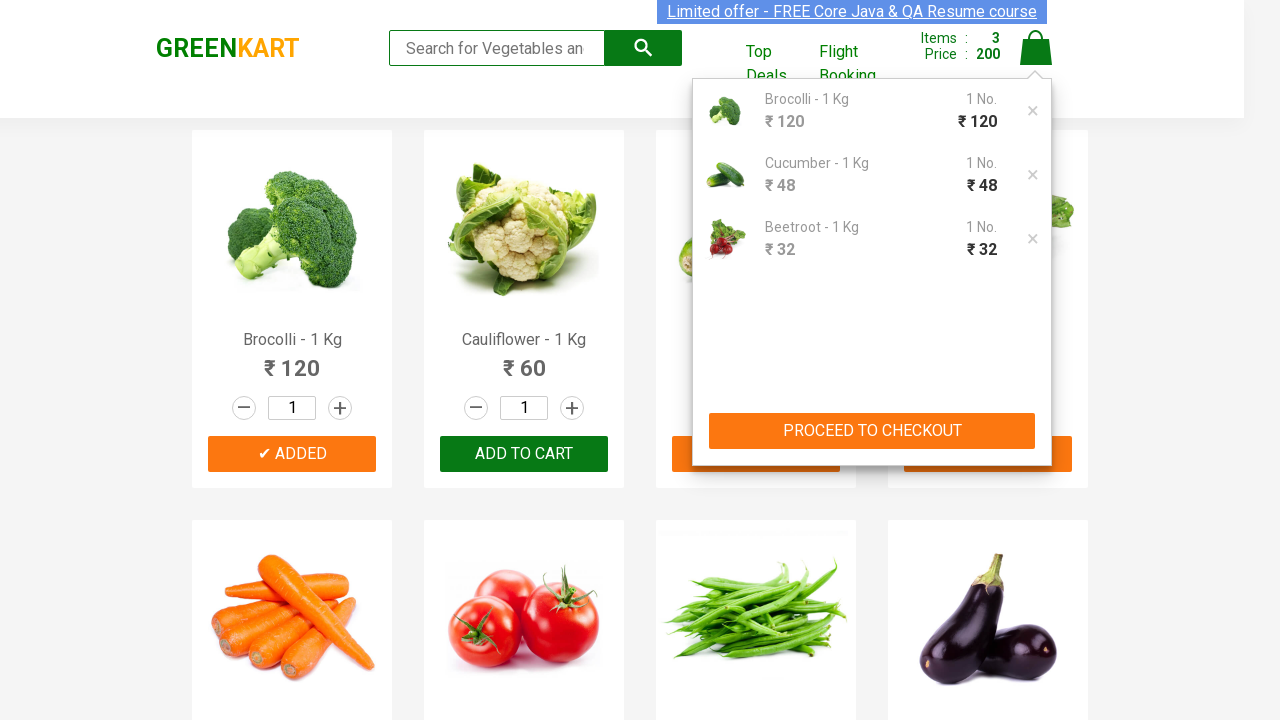

Entered promo code 'rahulshettyacademy' on input.promoCode
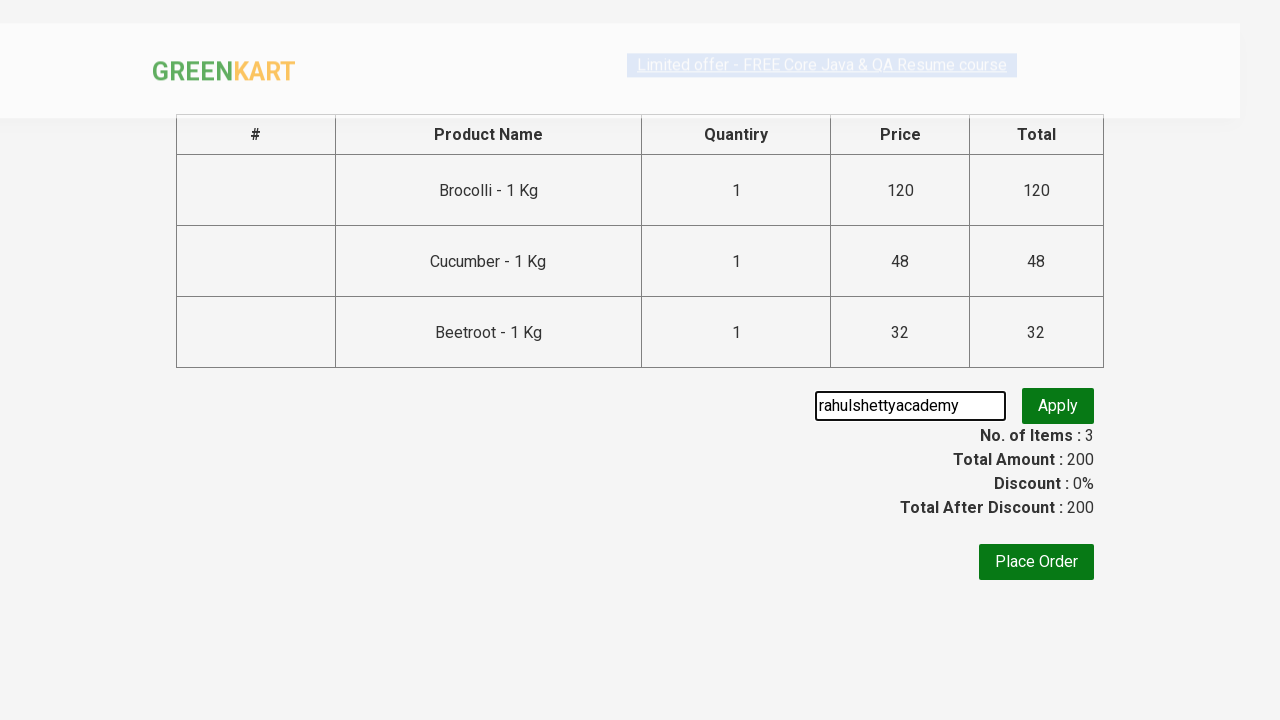

Clicked apply promo code button at (1058, 406) on button.promoBtn
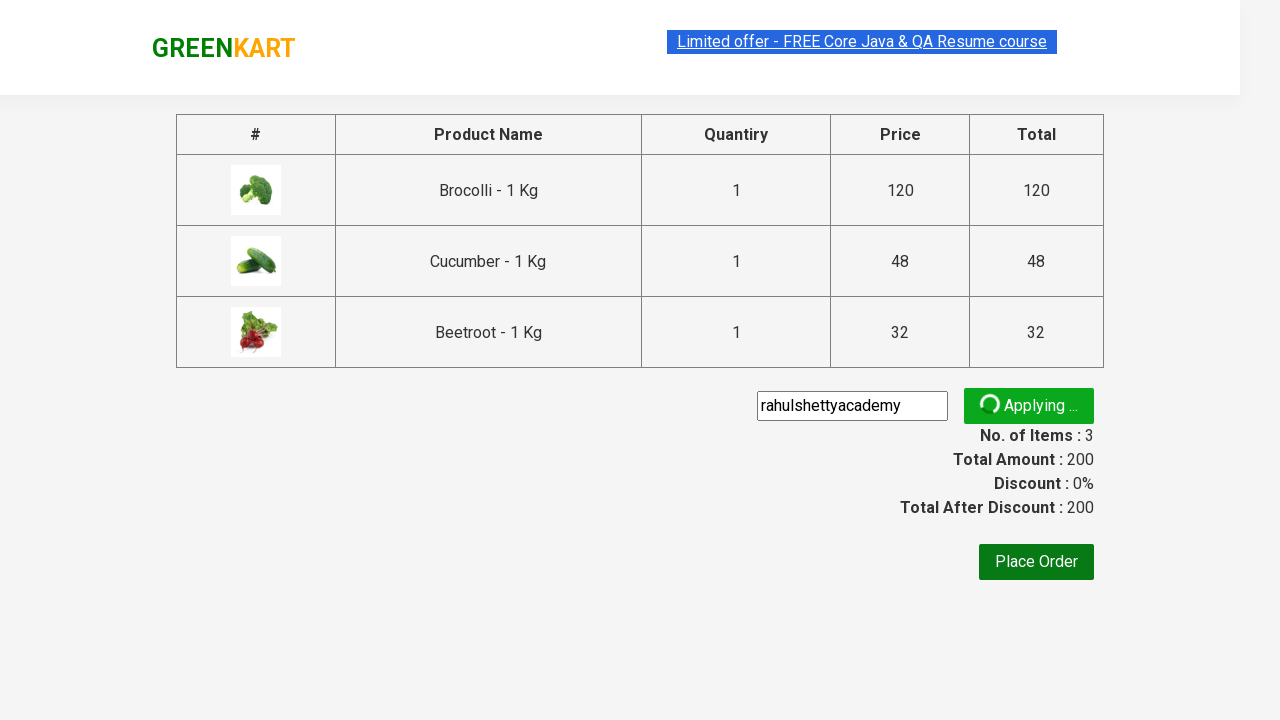

Promo code applied successfully and discount confirmed
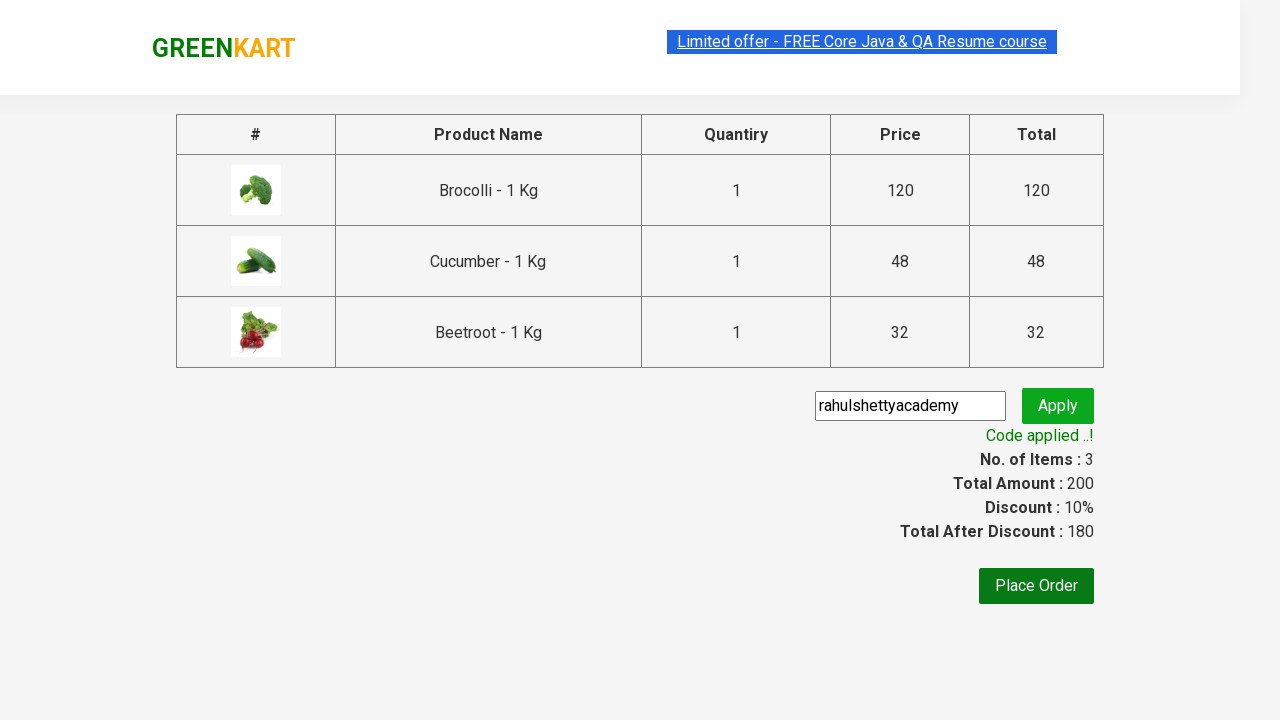

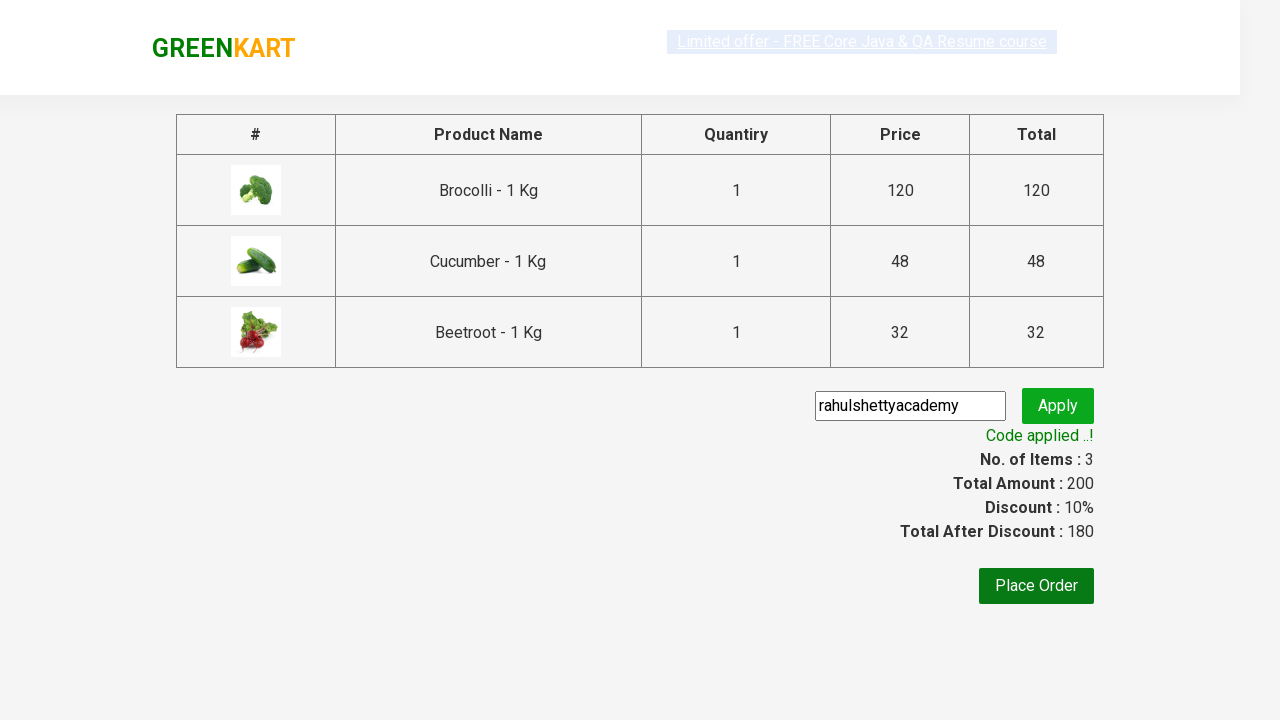